Navigates from the home page to the Web Form page by clicking the web form link and verifies the URL and page title

Starting URL: https://bonigarcia.dev/selenium-webdriver-java

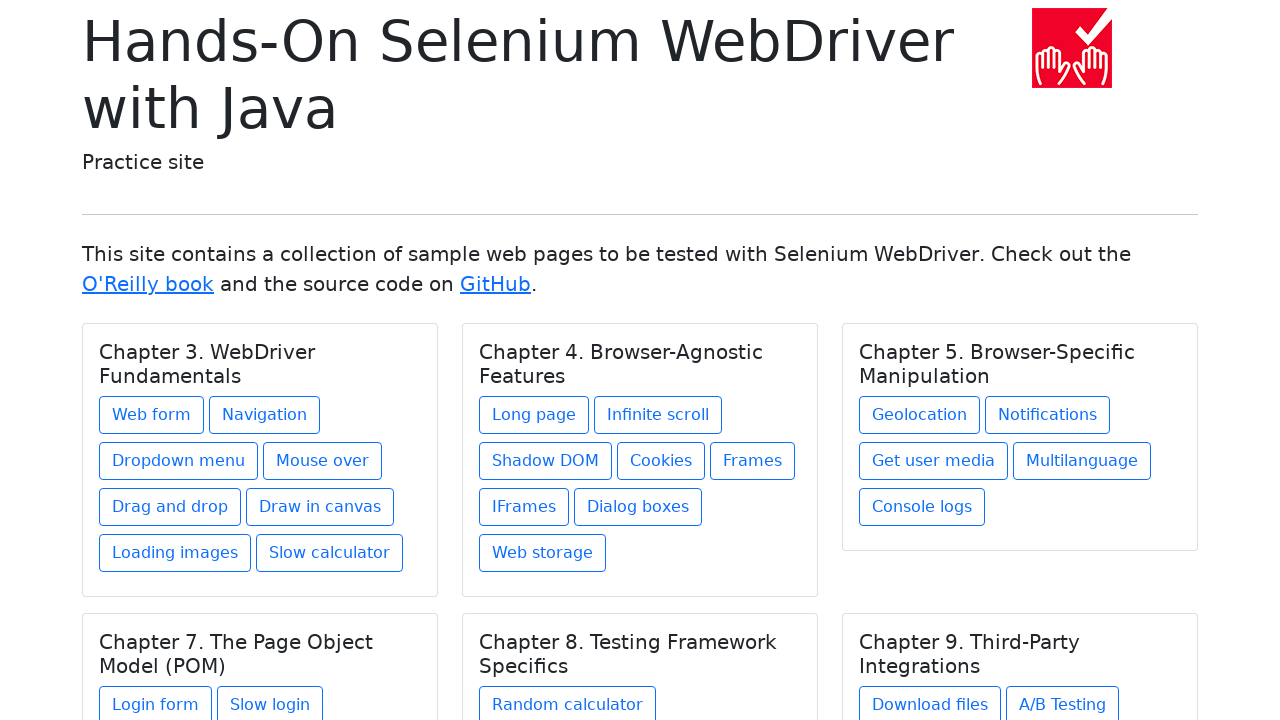

Clicked on Web Form link under Chapter 3 section at (152, 415) on xpath=//h5[text() = 'Chapter 3. WebDriver Fundamentals']/../a[contains(@href, 'w
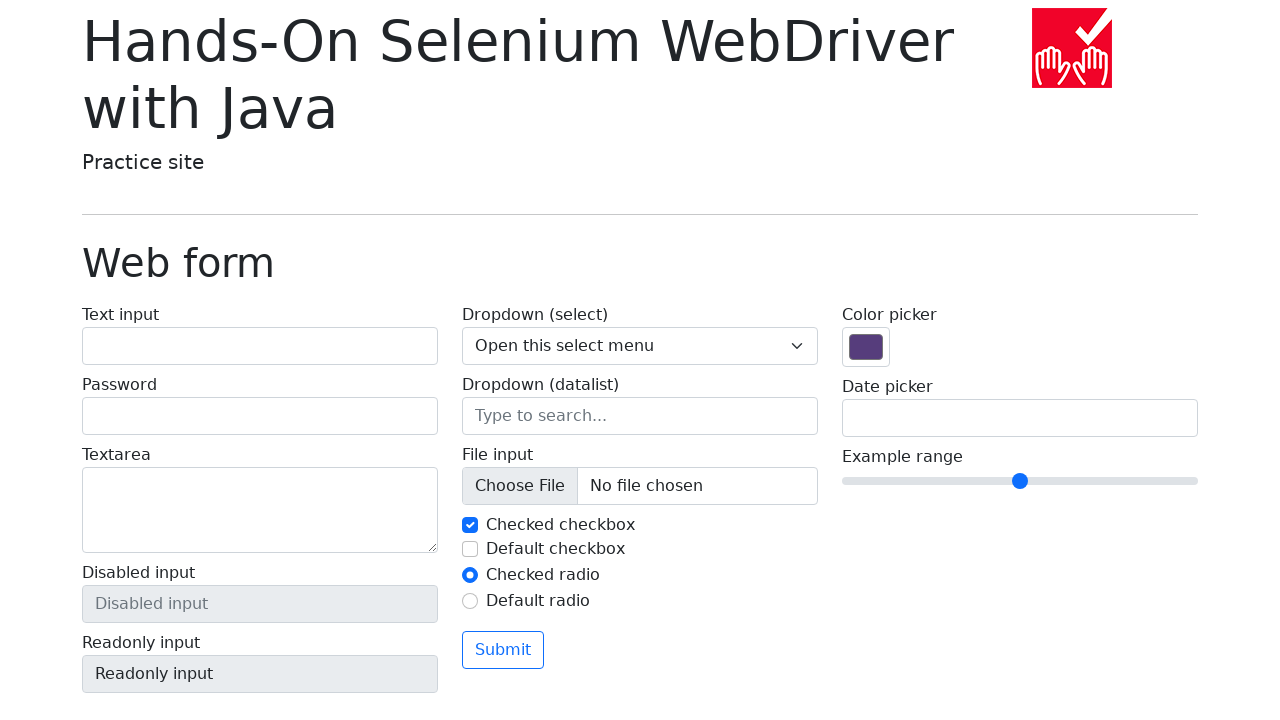

Waited for navigation to Web Form page
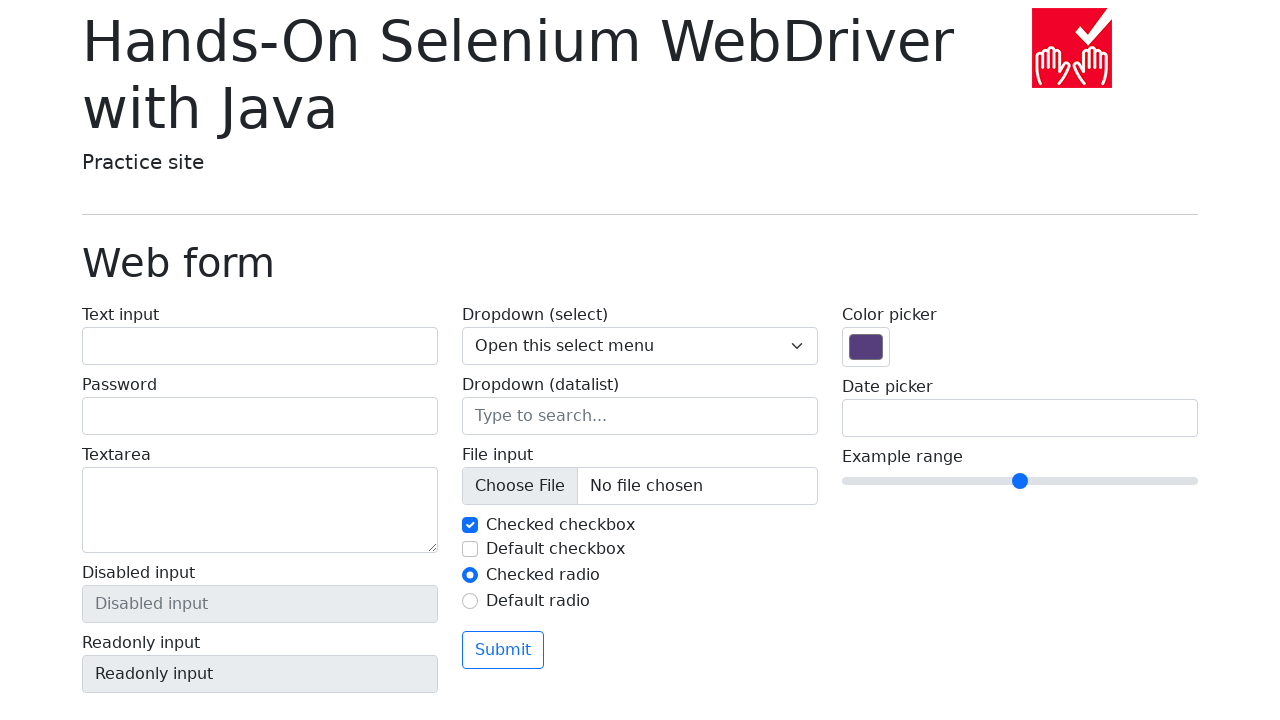

Verified URL is https://bonigarcia.dev/selenium-webdriver-java/web-form.html
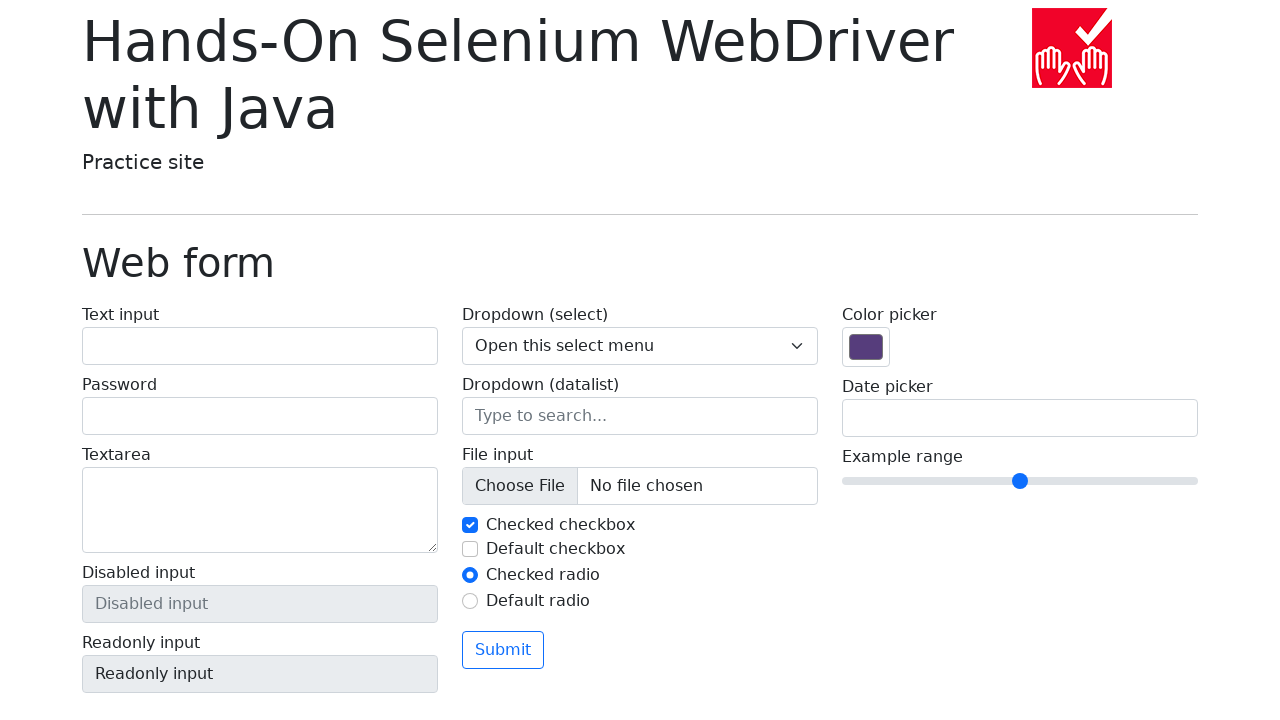

Located page title element with class display-6
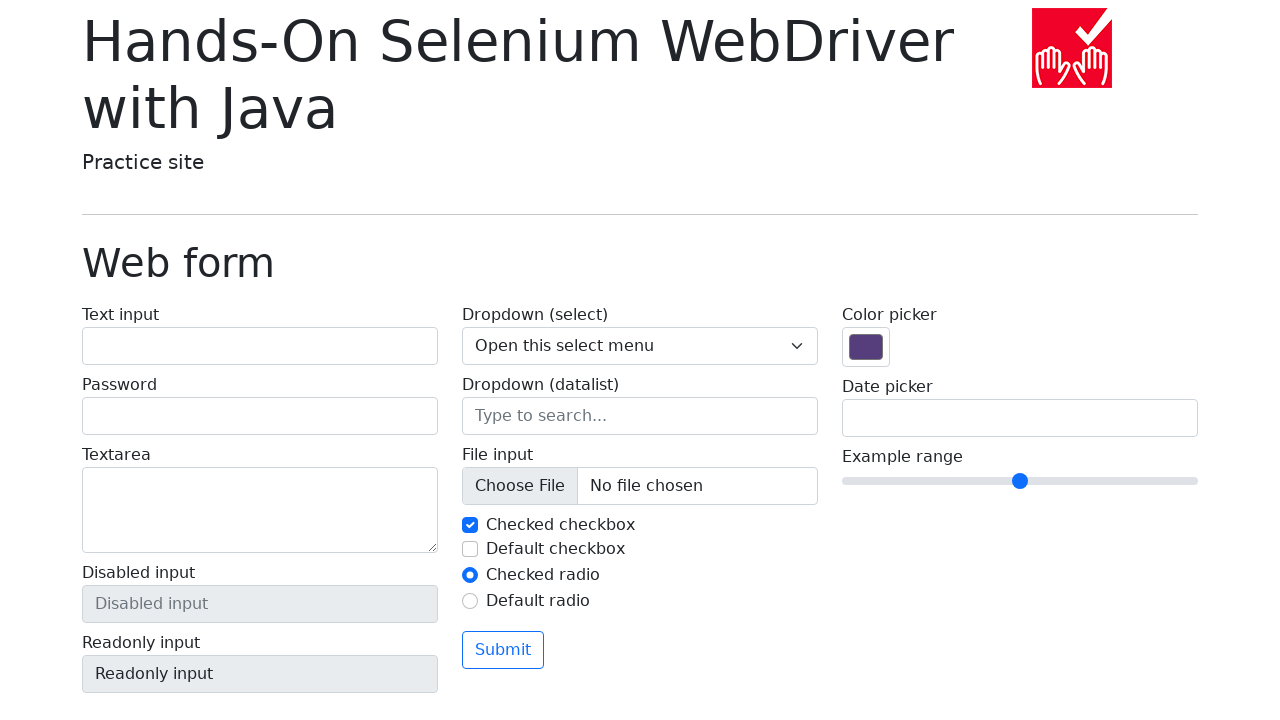

Verified page title is 'Web form'
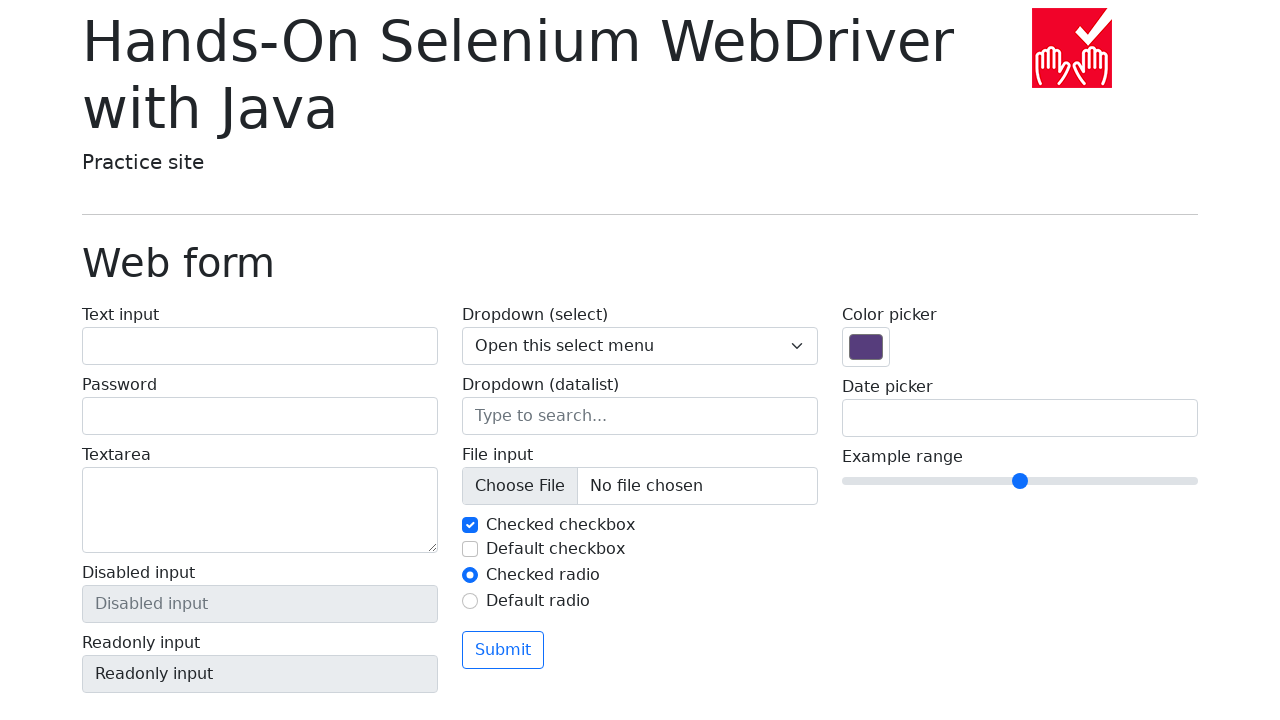

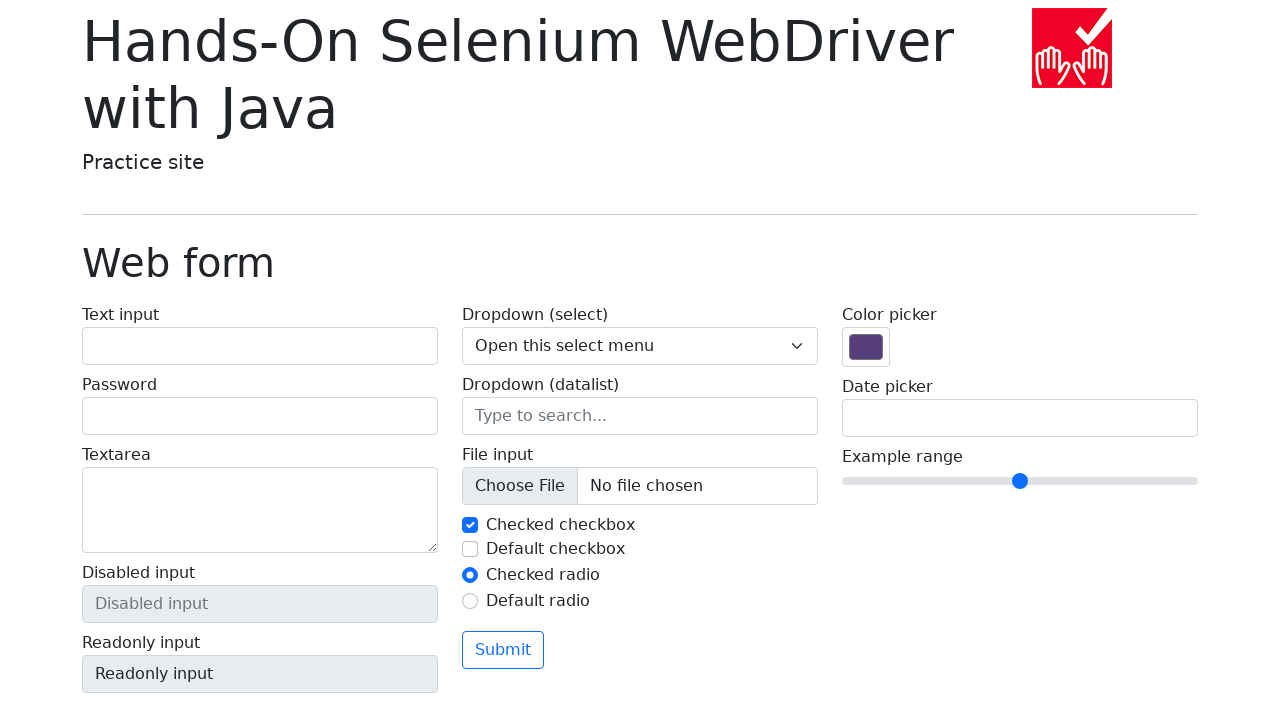